Tests unmarking todo items as complete by checking and then unchecking the checkbox.

Starting URL: https://demo.playwright.dev/todomvc

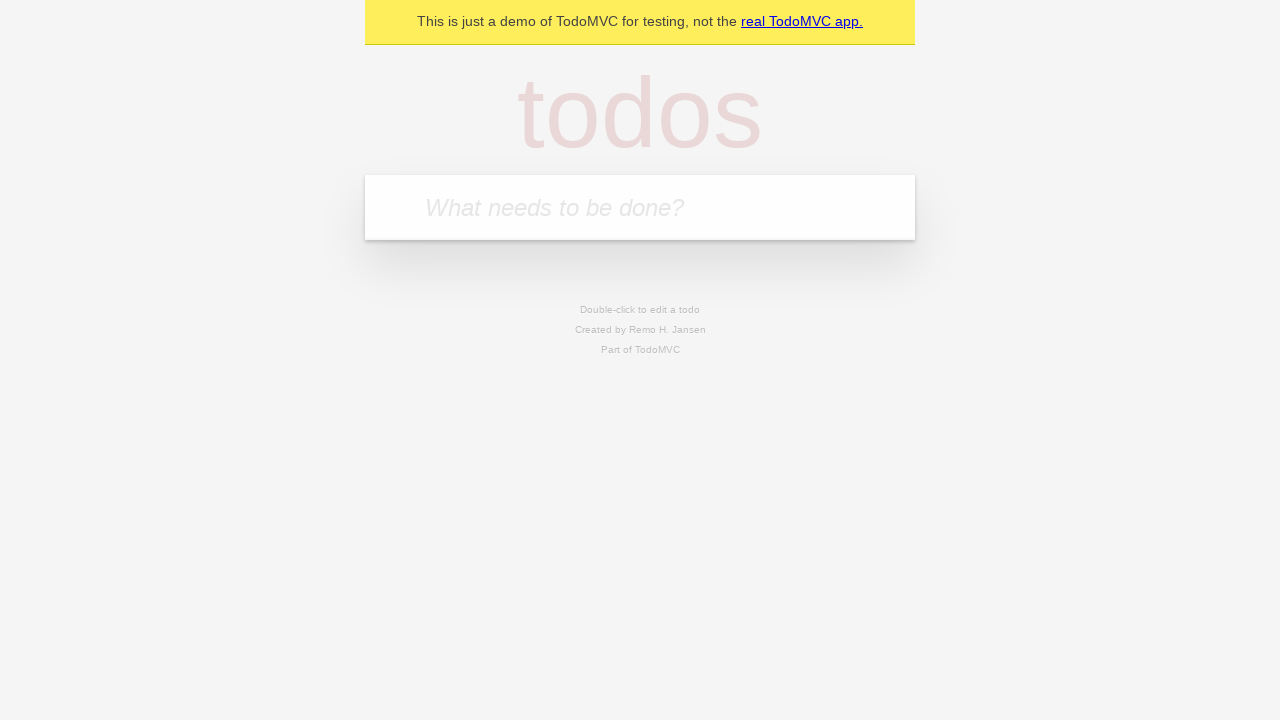

Filled todo input with 'buy some cheese' on input[placeholder='What needs to be done?']
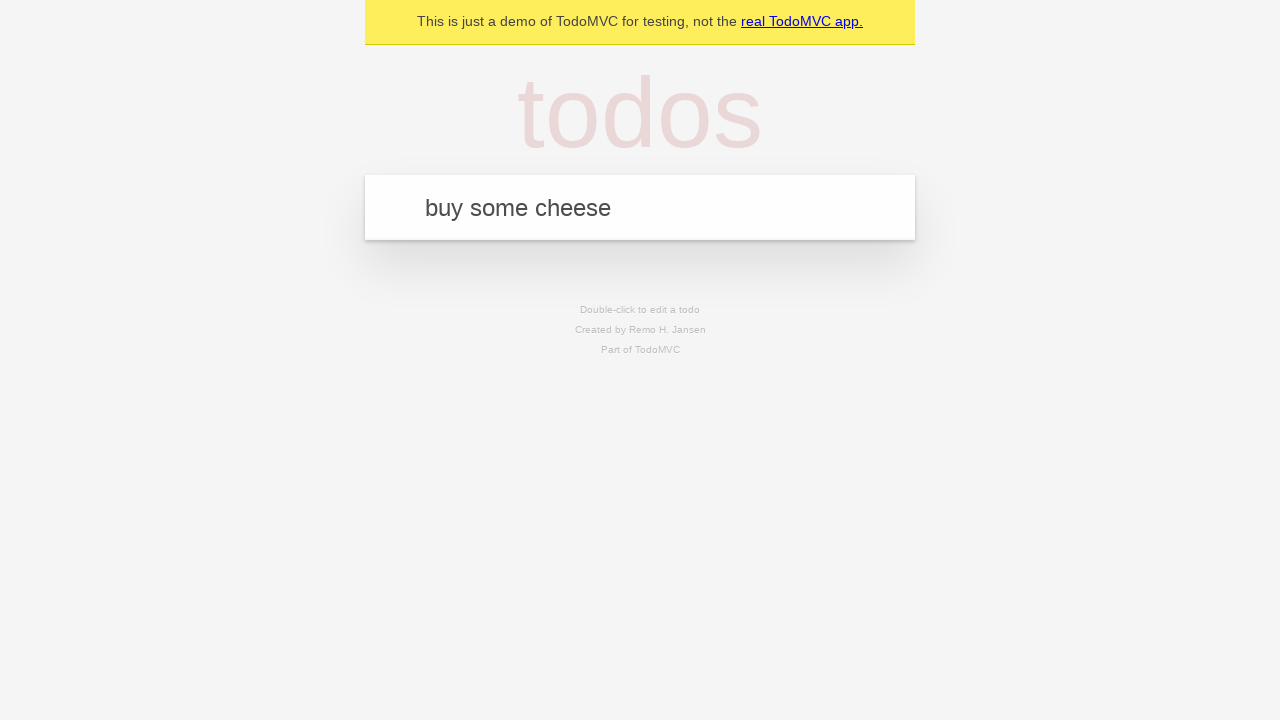

Pressed Enter to create first todo item on input[placeholder='What needs to be done?']
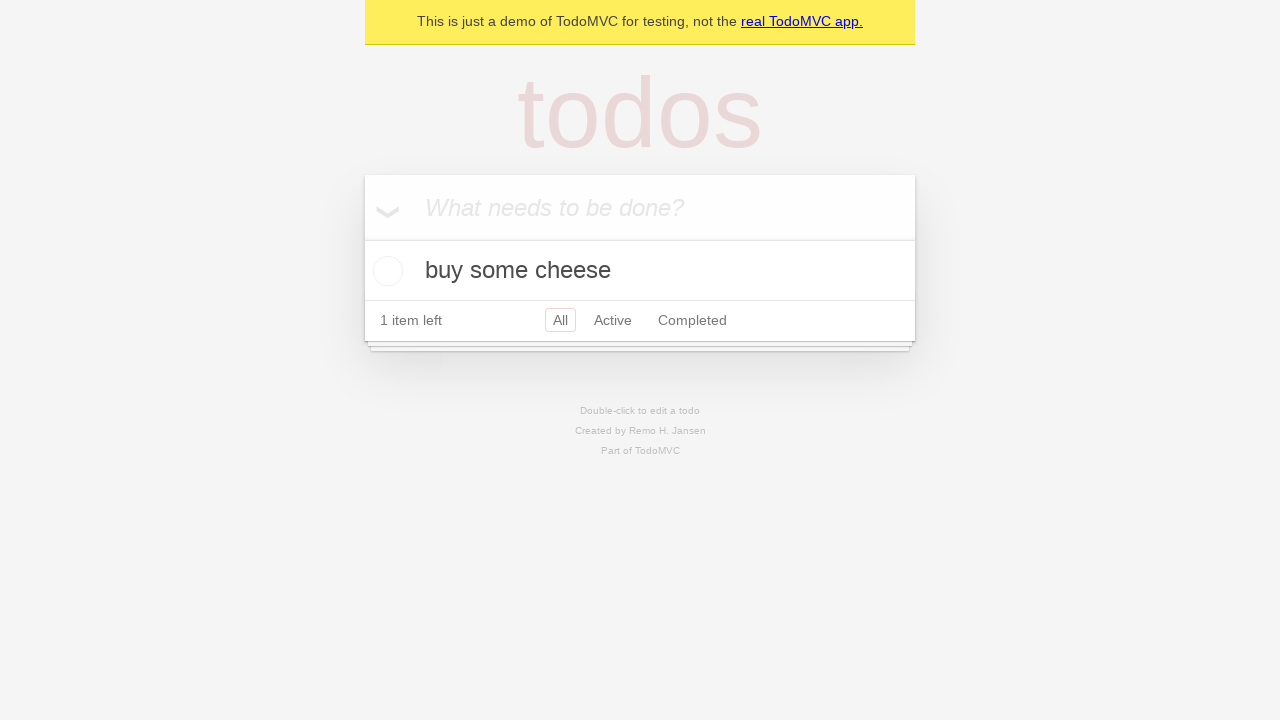

Filled todo input with 'feed the cat' on input[placeholder='What needs to be done?']
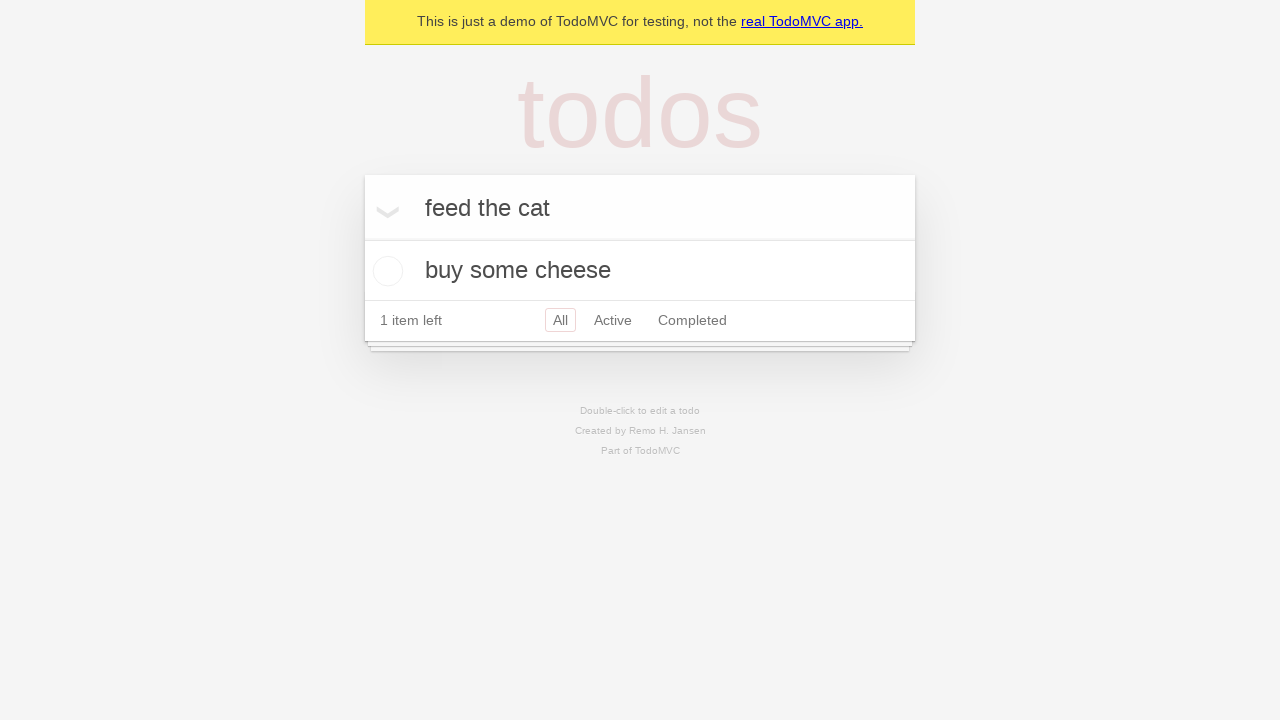

Pressed Enter to create second todo item on input[placeholder='What needs to be done?']
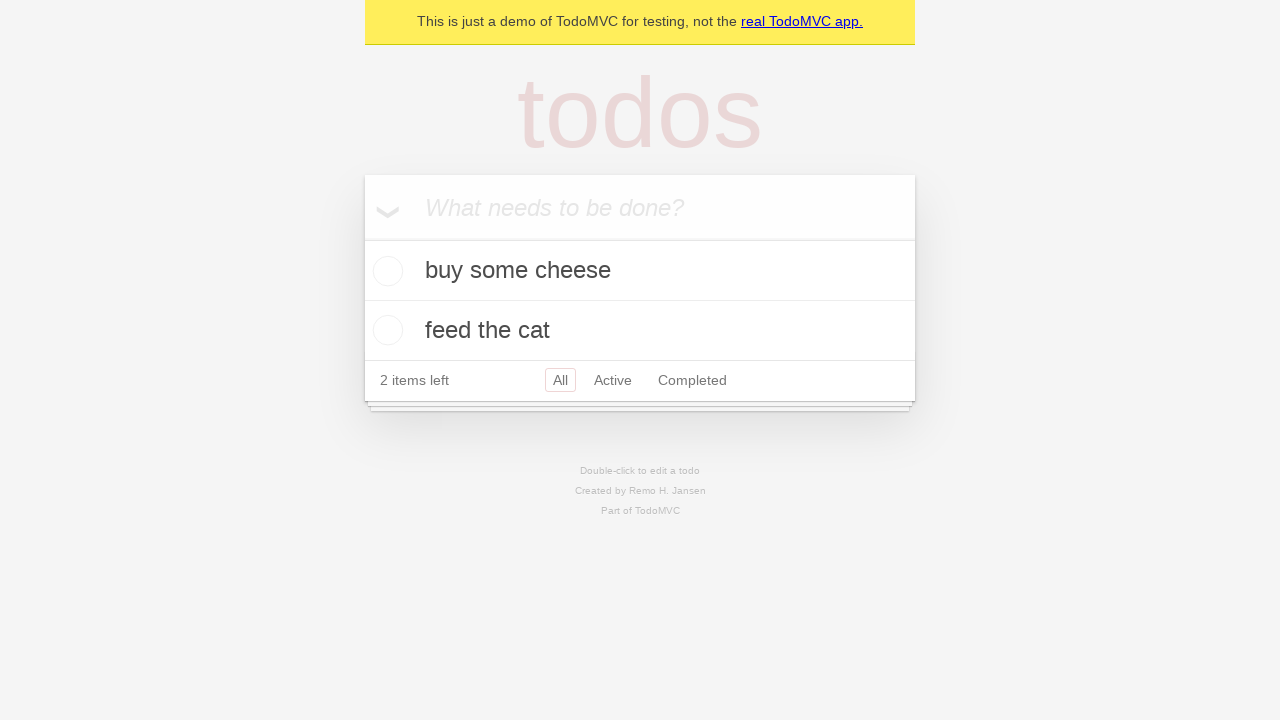

Checked the first todo item checkbox to mark it as complete at (385, 271) on [data-testid='todo-item']:nth-child(1) input[type='checkbox']
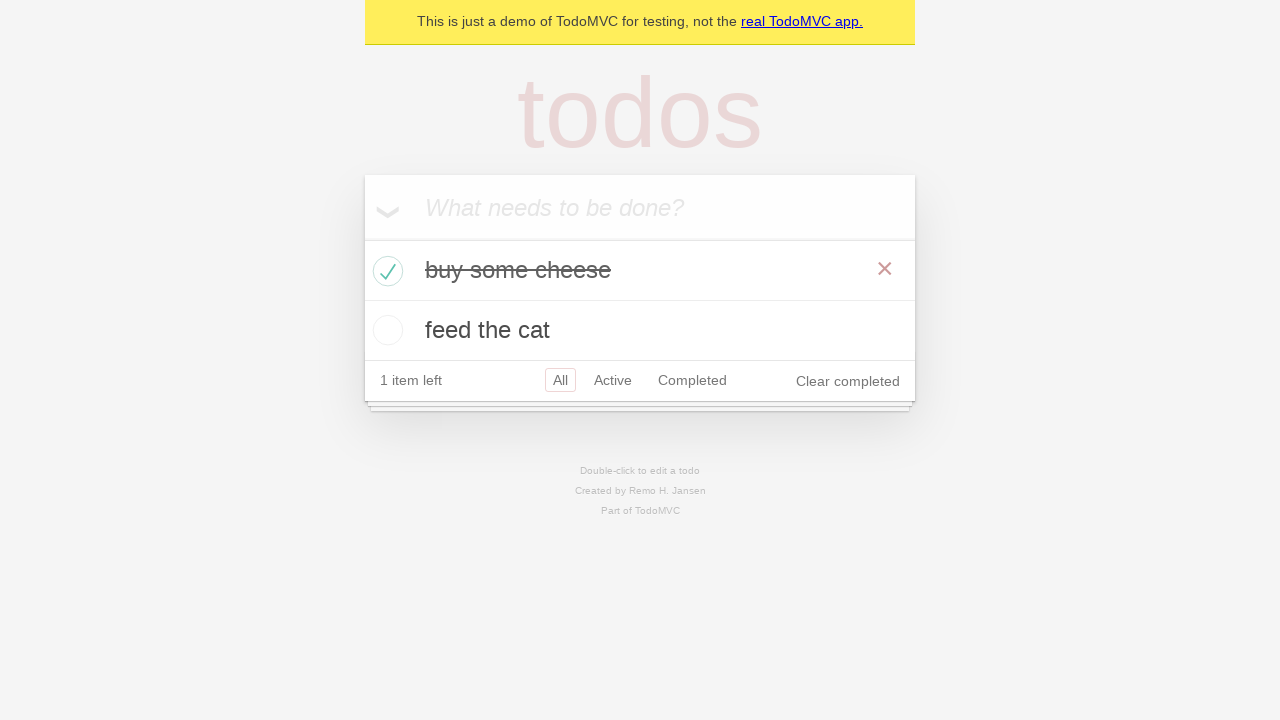

Unchecked the first todo item checkbox to mark it as incomplete at (385, 271) on [data-testid='todo-item']:nth-child(1) input[type='checkbox']
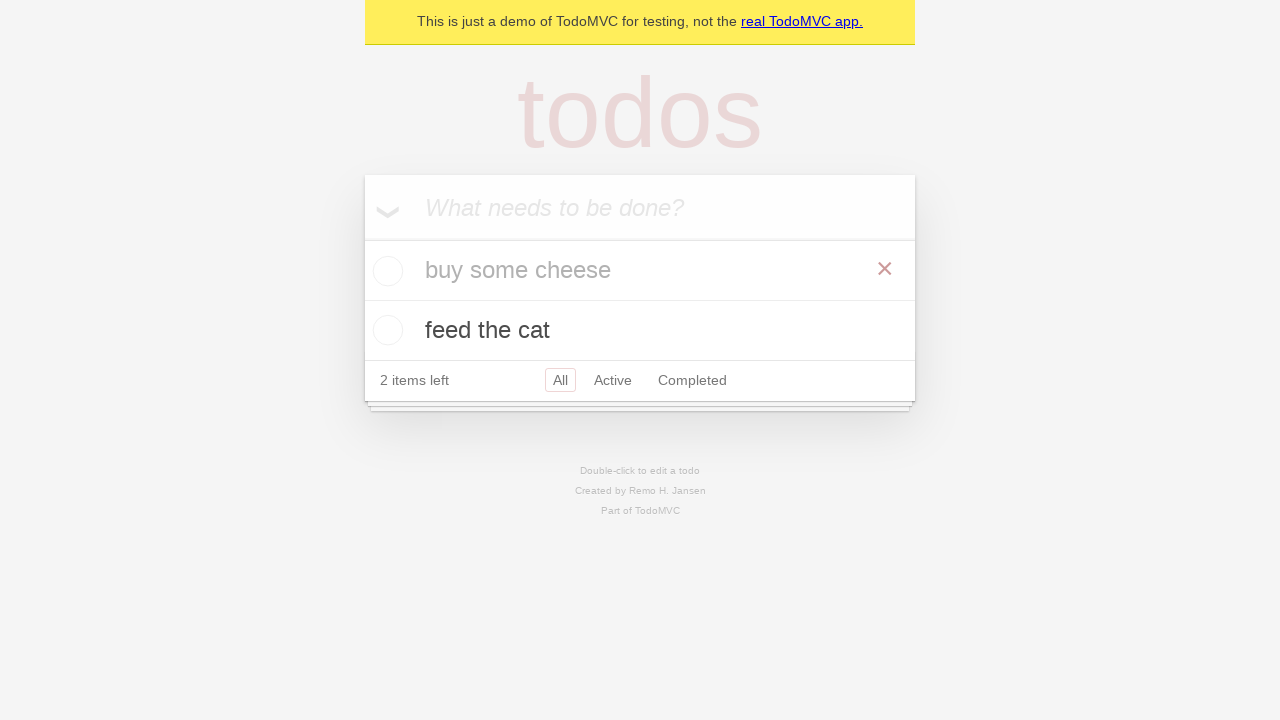

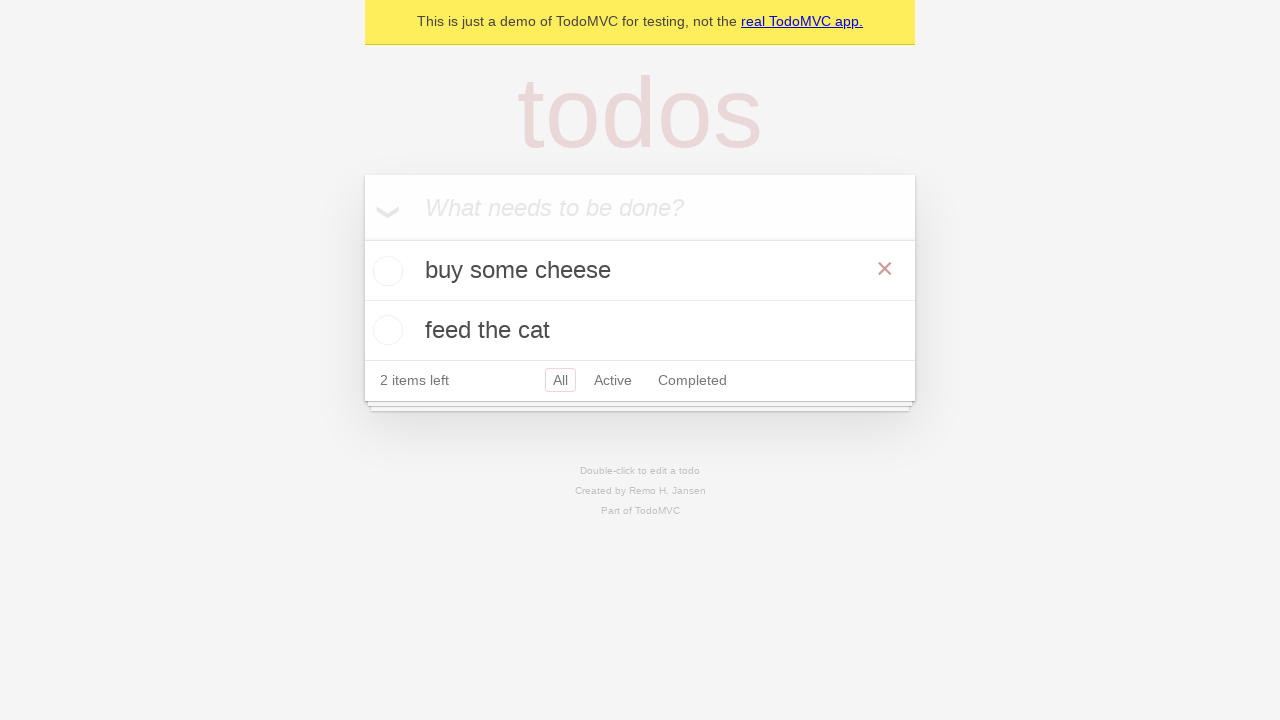